Tests iframe interaction by switching to an iframe and entering text in an input field within the frame

Starting URL: https://demo.automationtesting.in/Frames.html

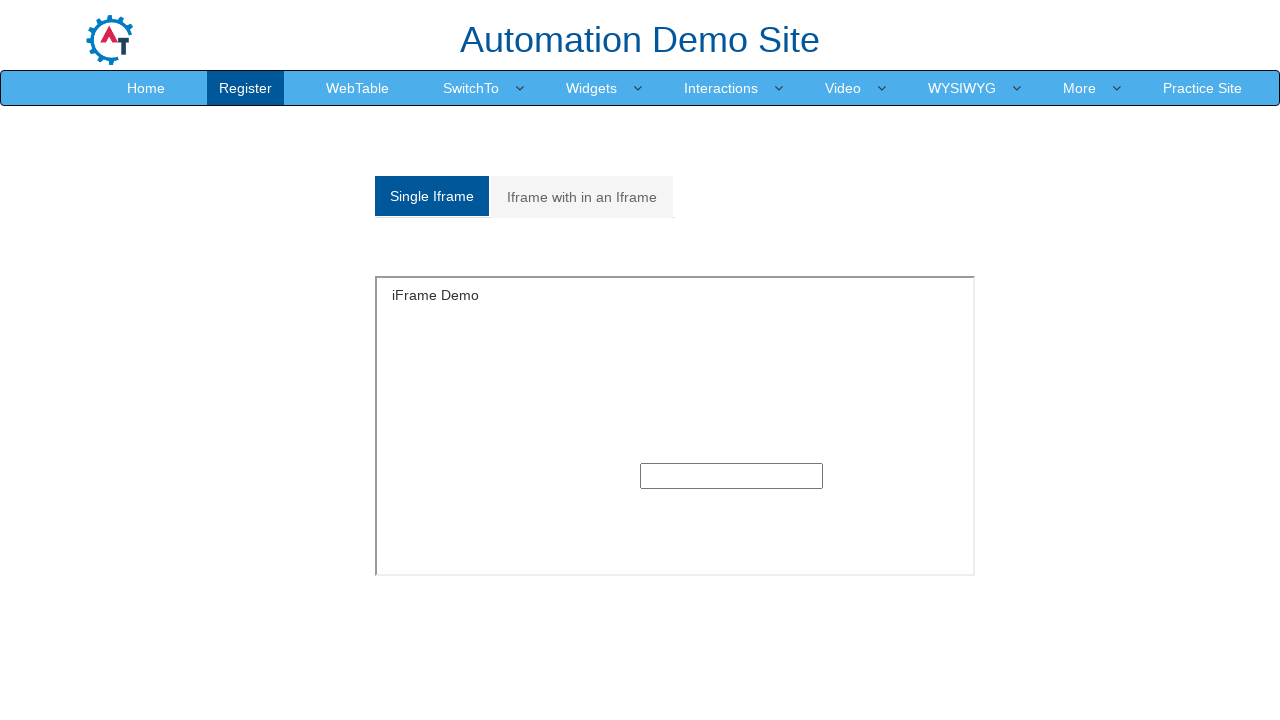

Located and switched to iframe with id 'singleframe'
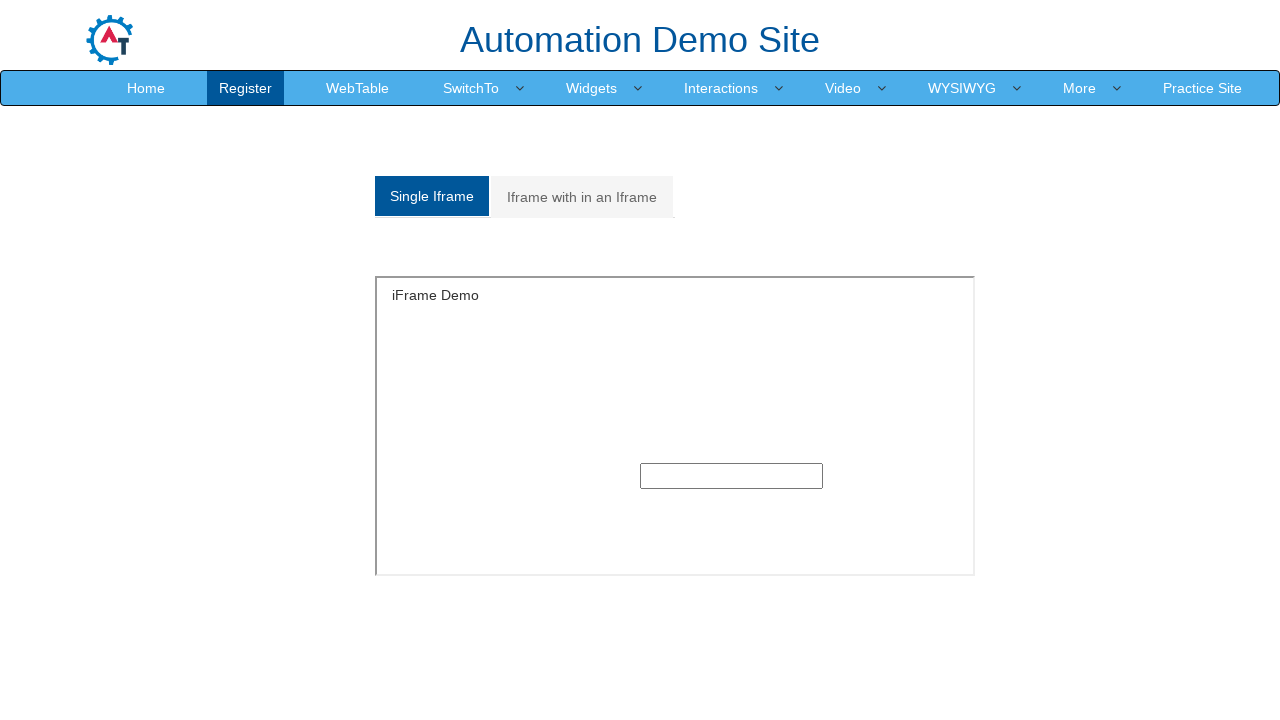

Entered text 'Hello Frame....' in input field within iframe on #singleframe >> internal:control=enter-frame >> input[type='text']
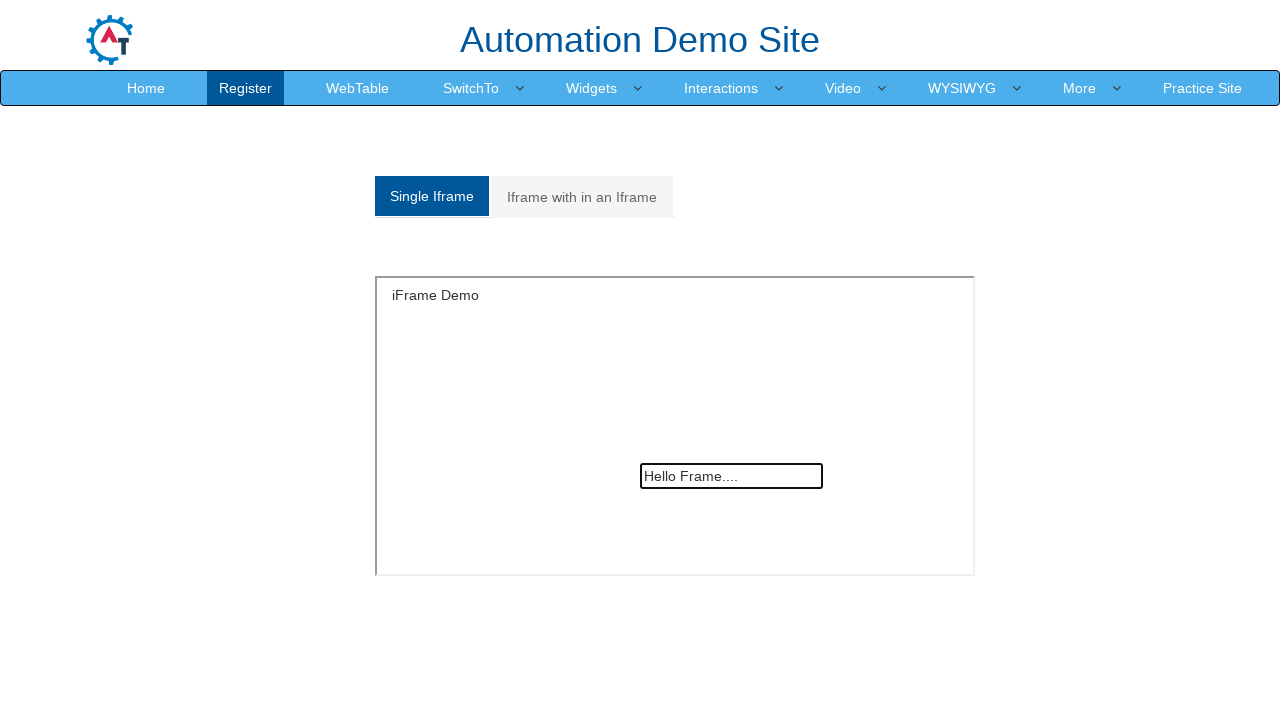

Waited 1000ms for text entry to complete
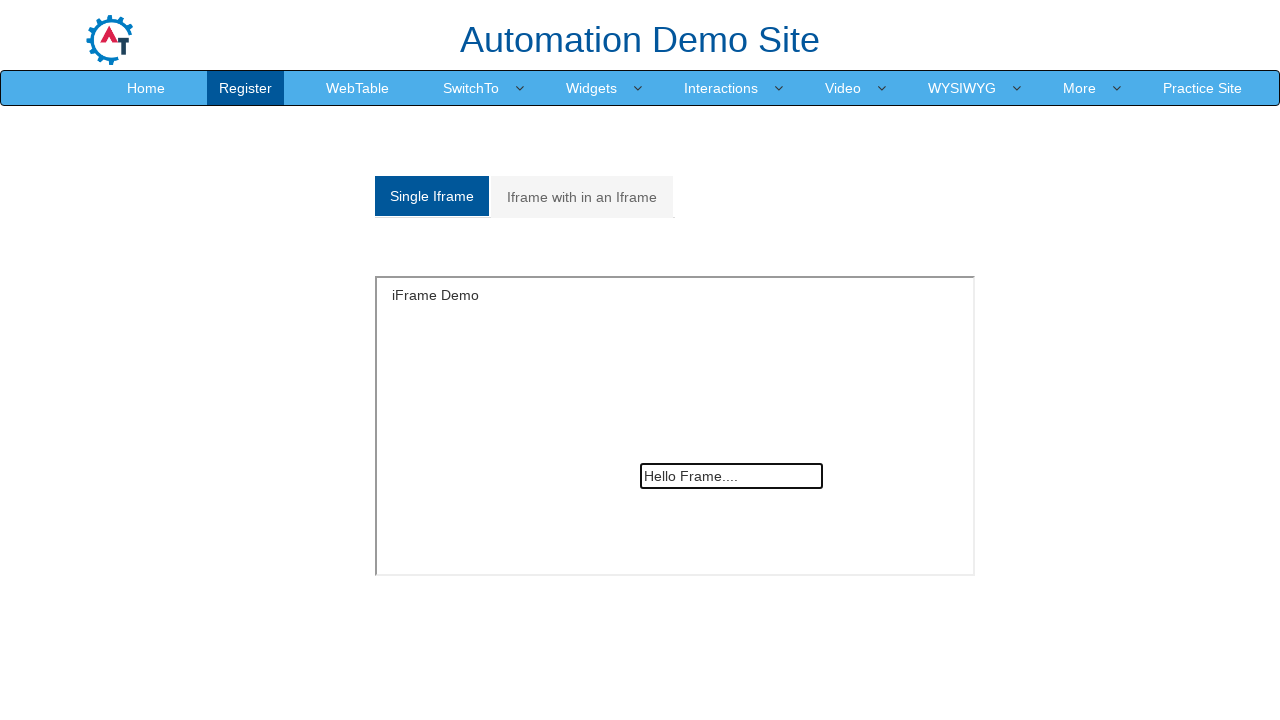

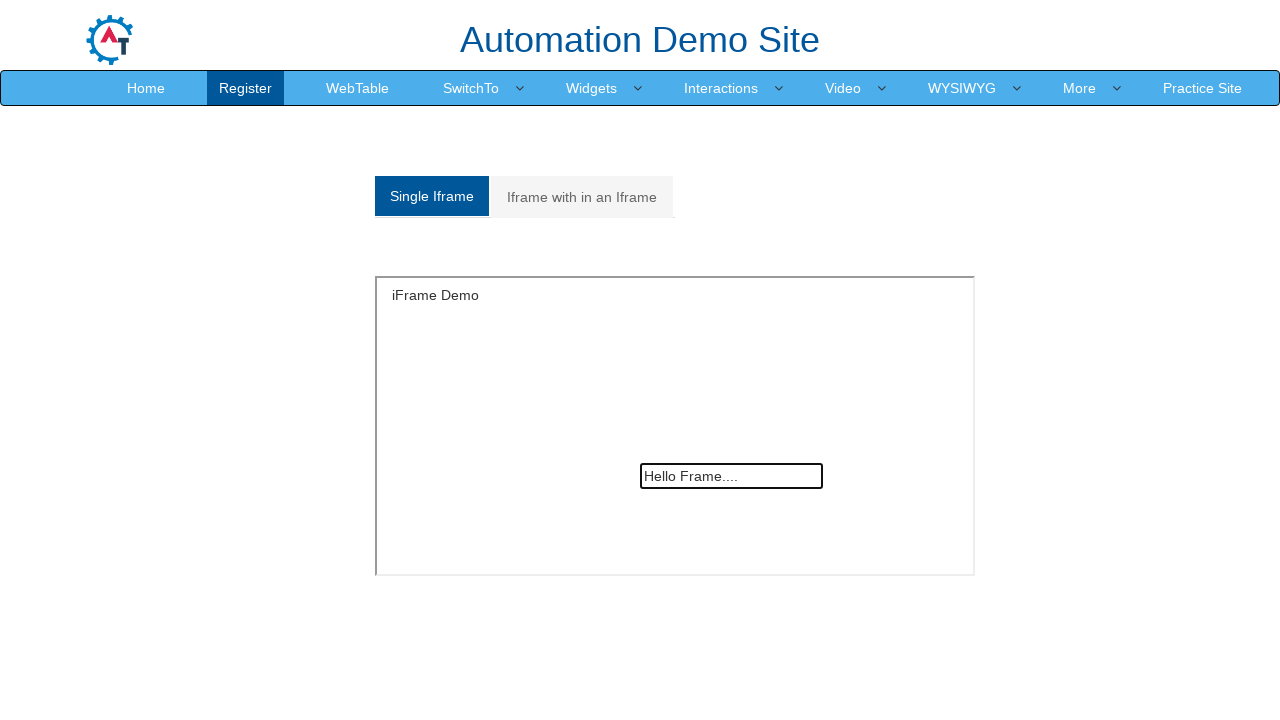